Navigates to Playwright Python documentation site and clicks on the Docs link to navigate to the documentation page

Starting URL: https://playwright.dev/python

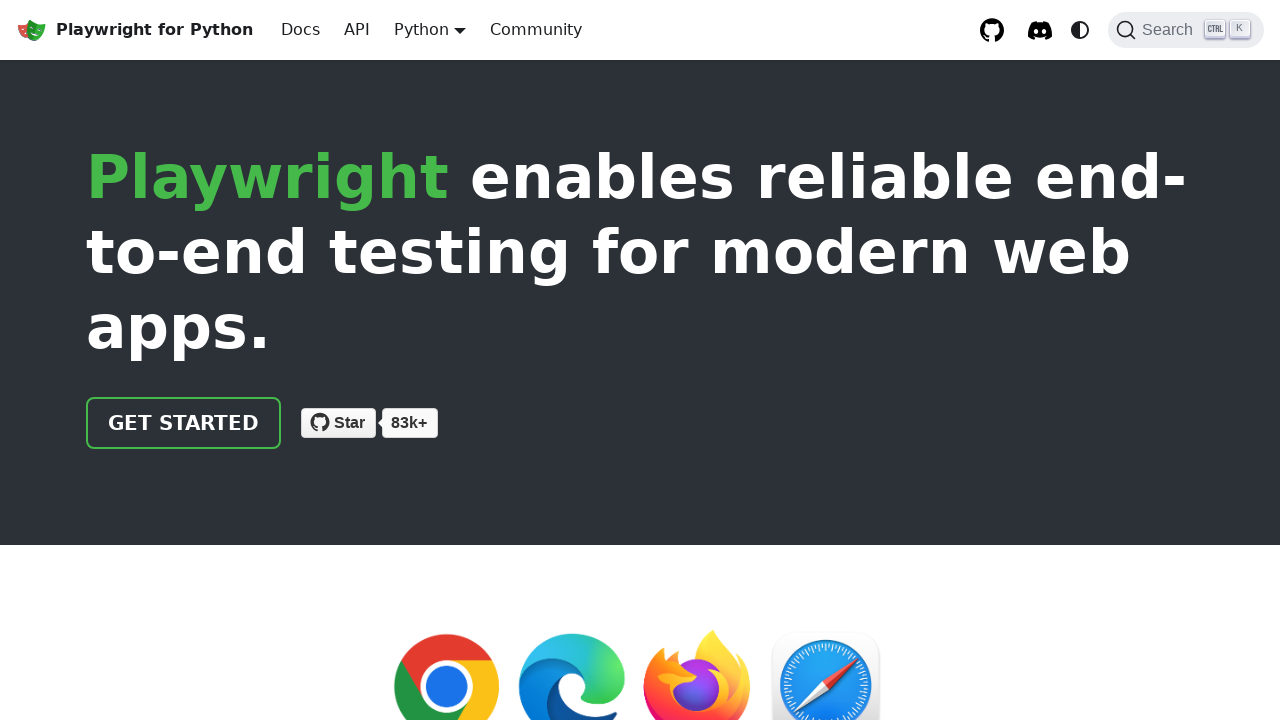

Located the Docs link by role
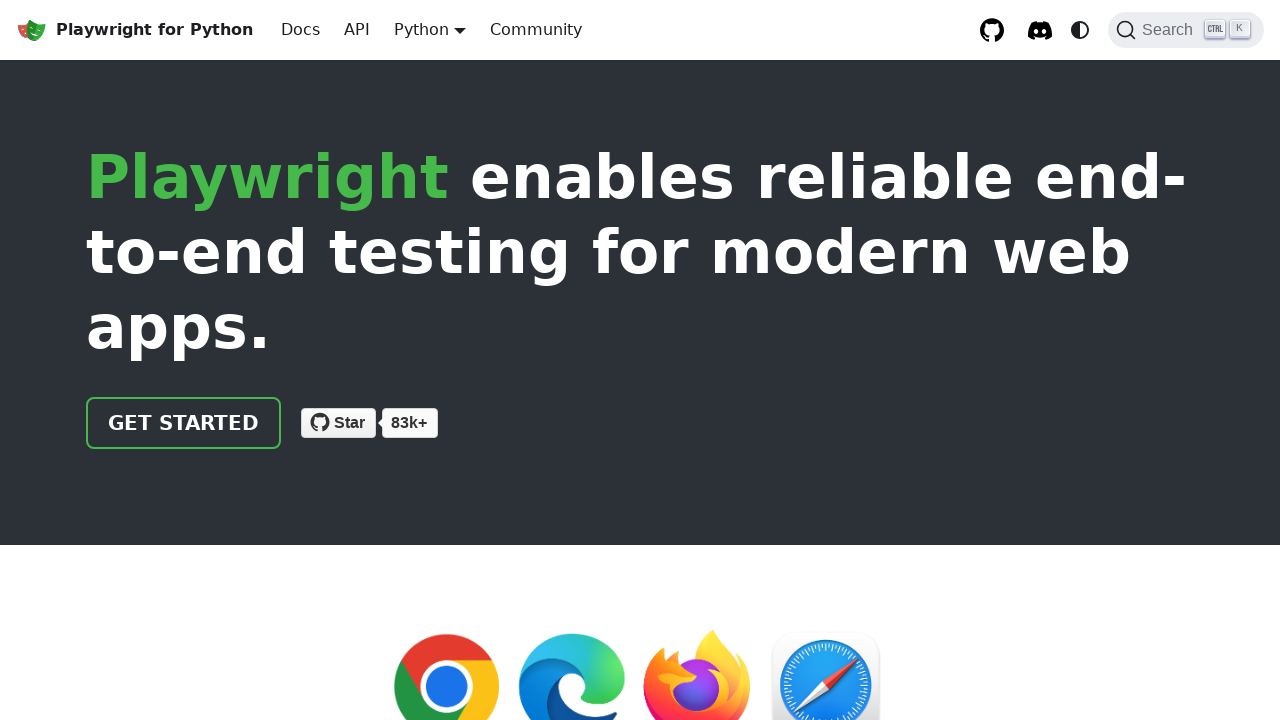

Clicked on the Docs link to navigate to documentation page at (300, 30) on internal:role=link[name="Docs"i]
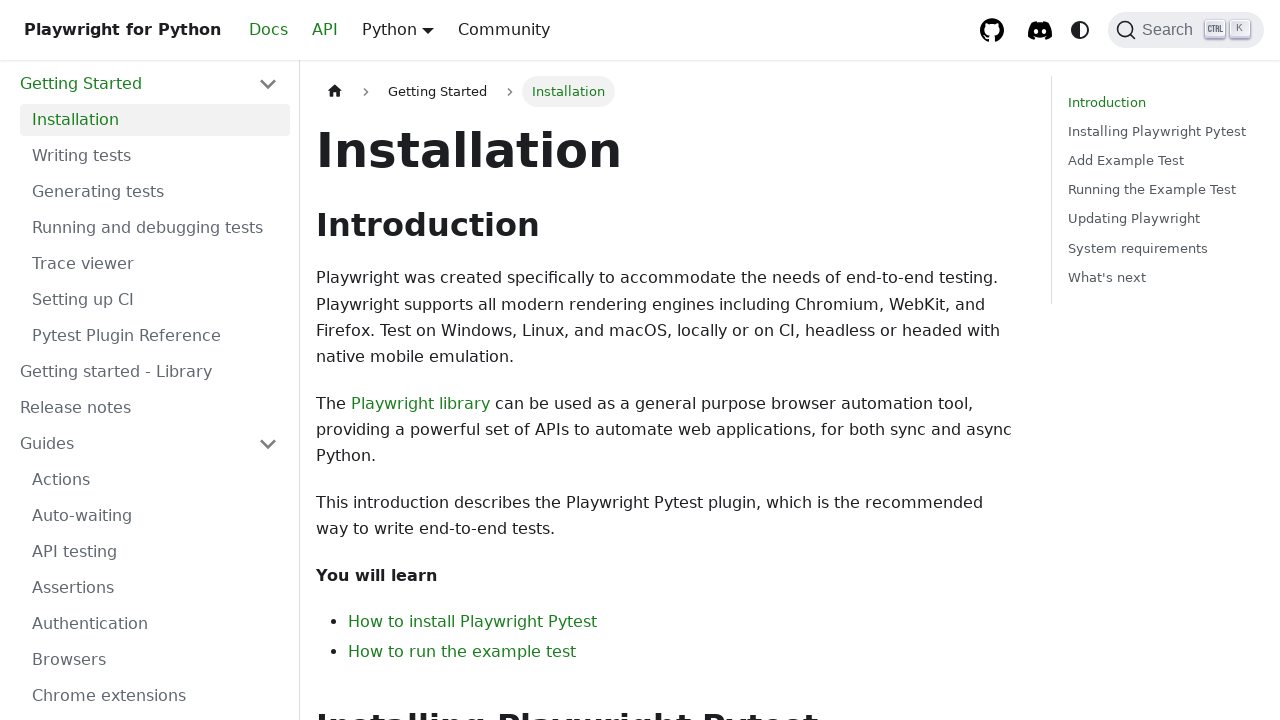

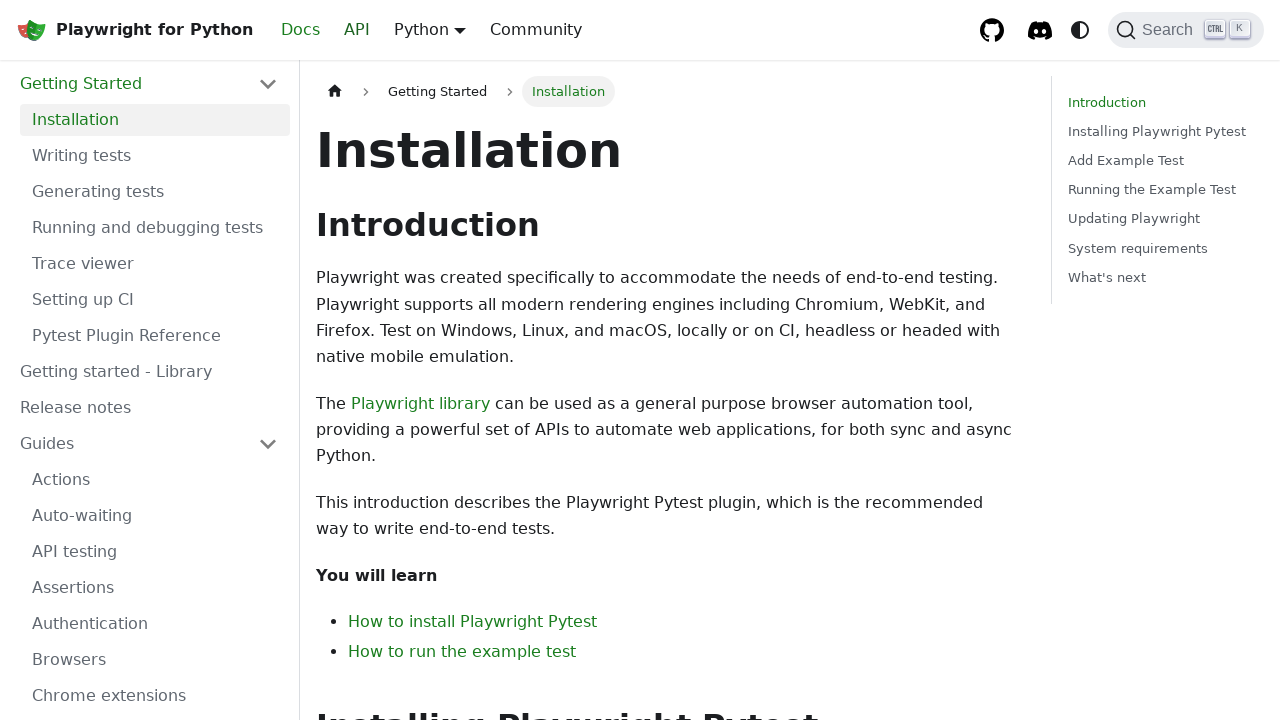